Navigates to the OK.ru help page and validates that the main help content container is visible

Starting URL: https://ok.ru/help

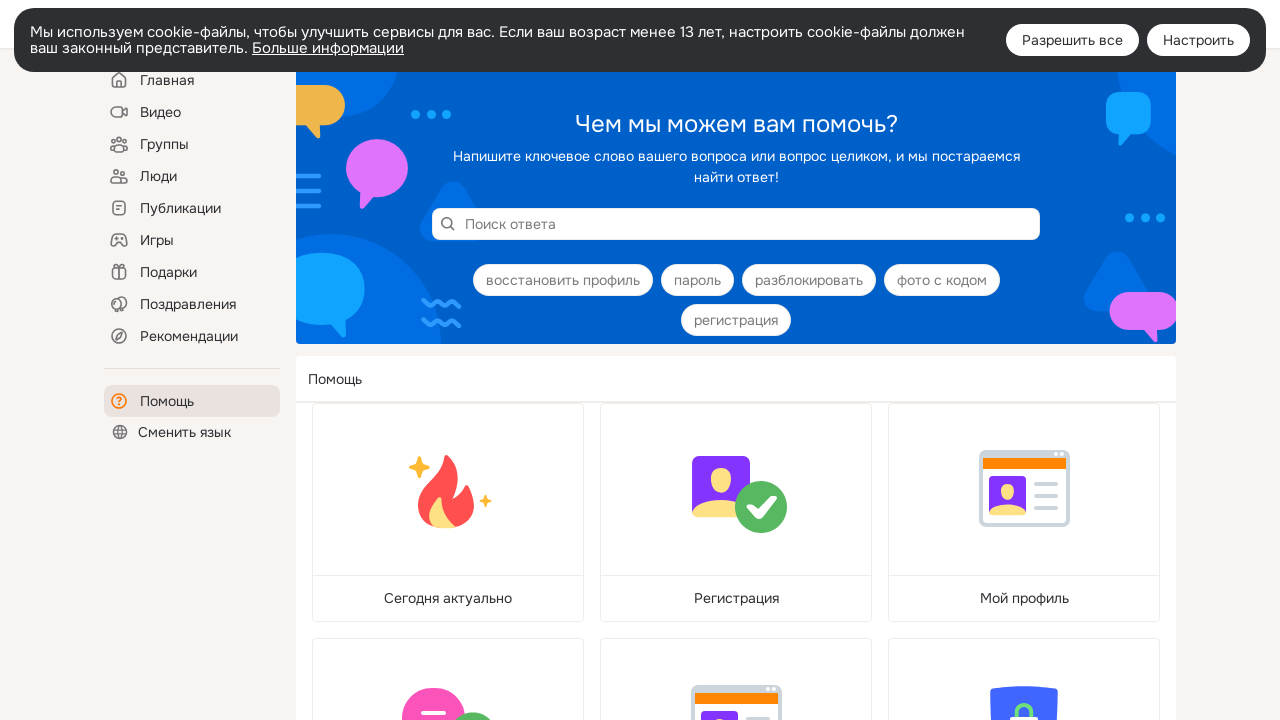

Navigated to OK.ru help page
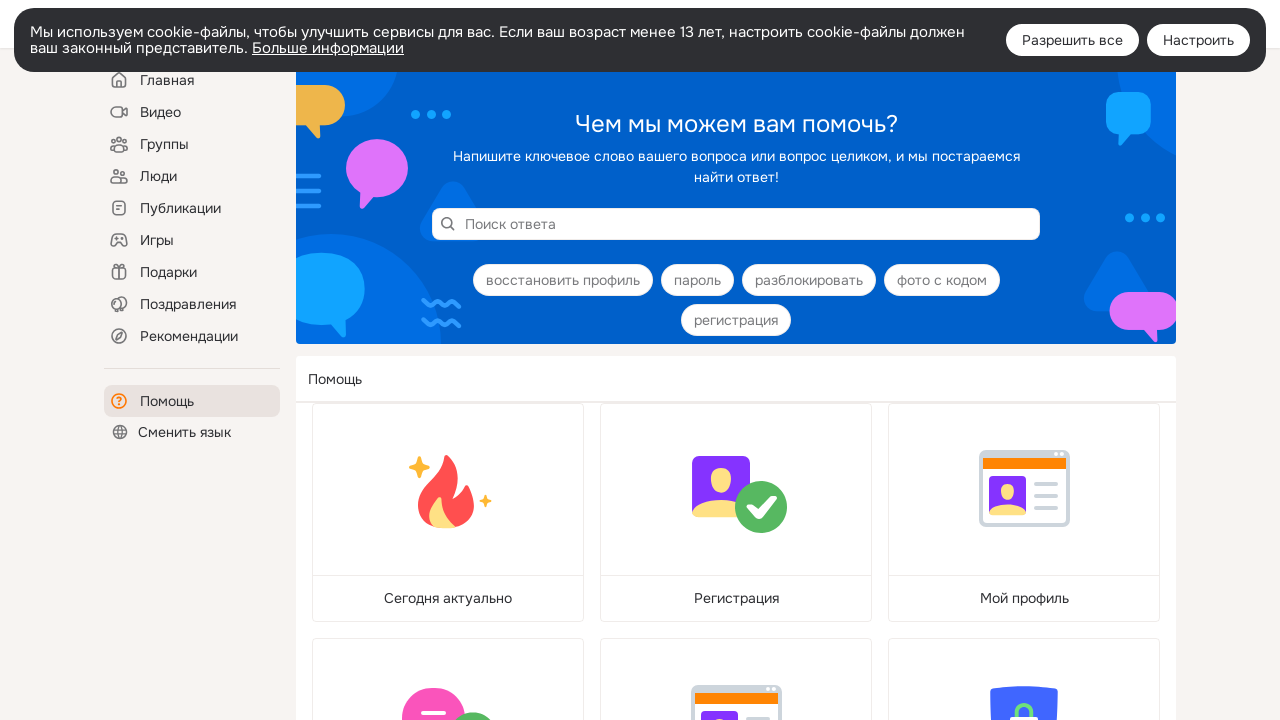

Main help content container is visible
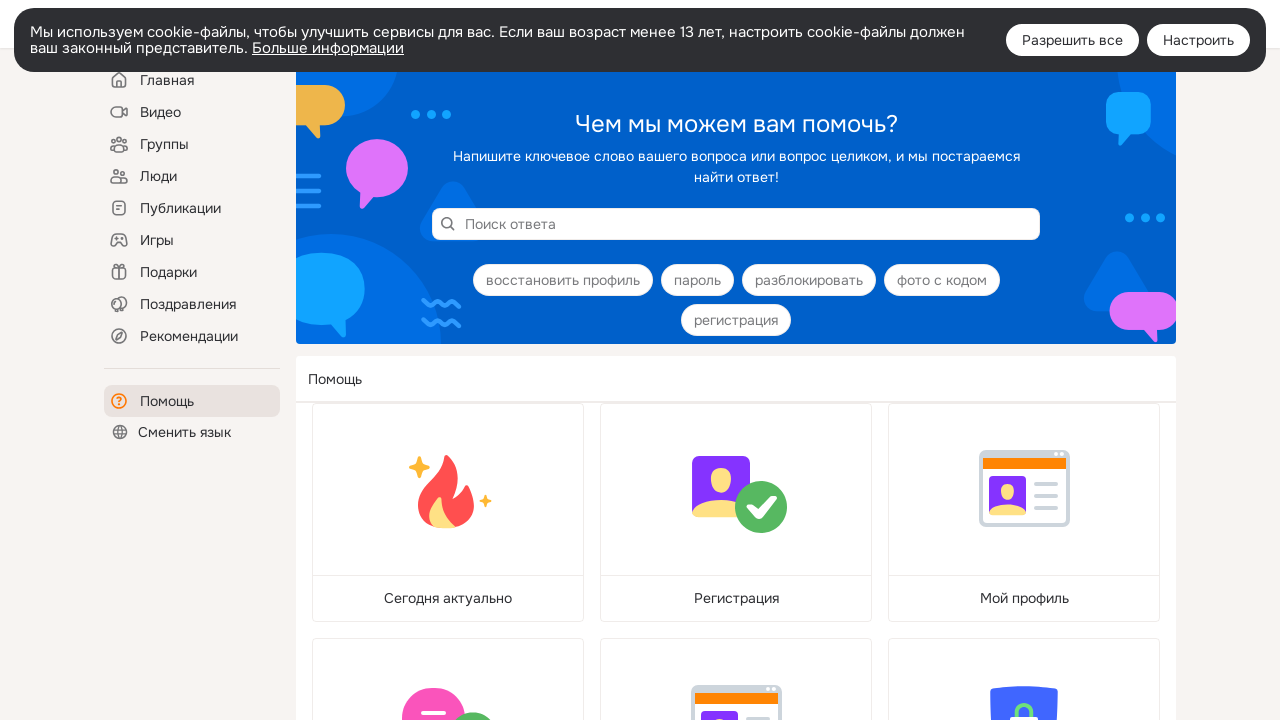

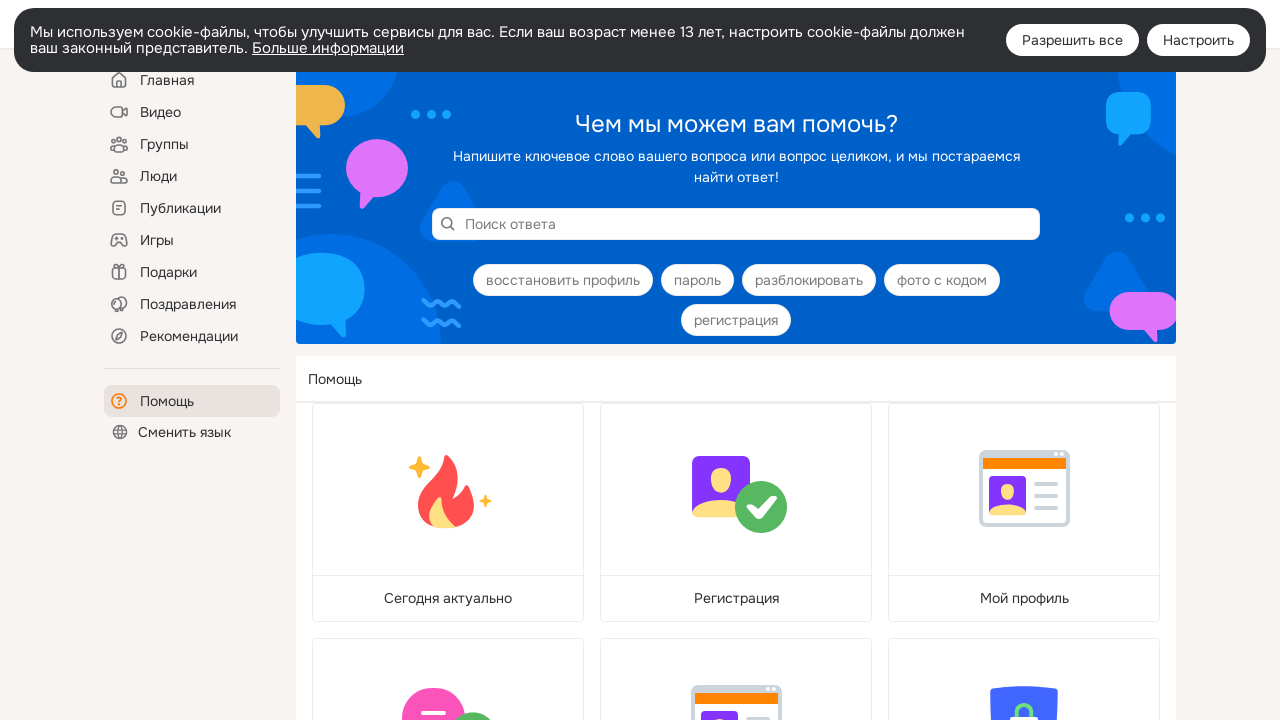